Tests dropdown selection functionality by selecting different car options using various methods (by index, visible text, and value)

Starting URL: https://www.letskodeit.com/practice

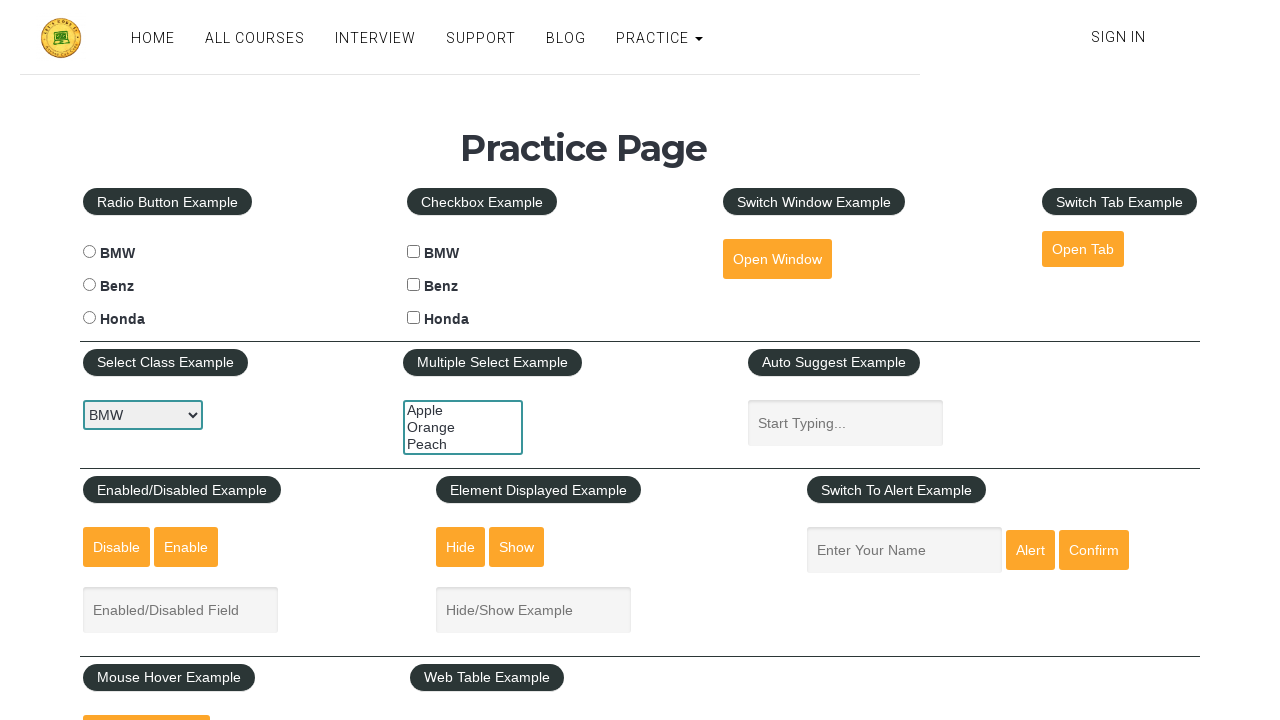

Located the car select dropdown element
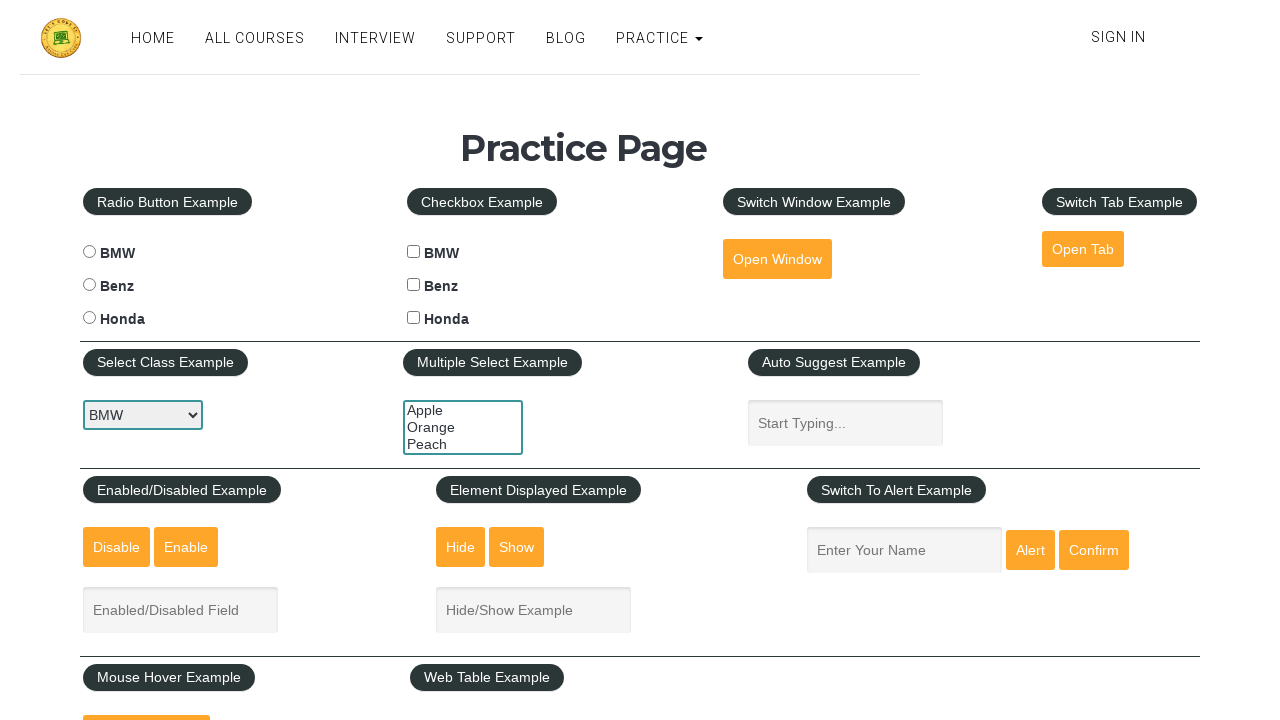

Selected car option by index 1 on #carselect
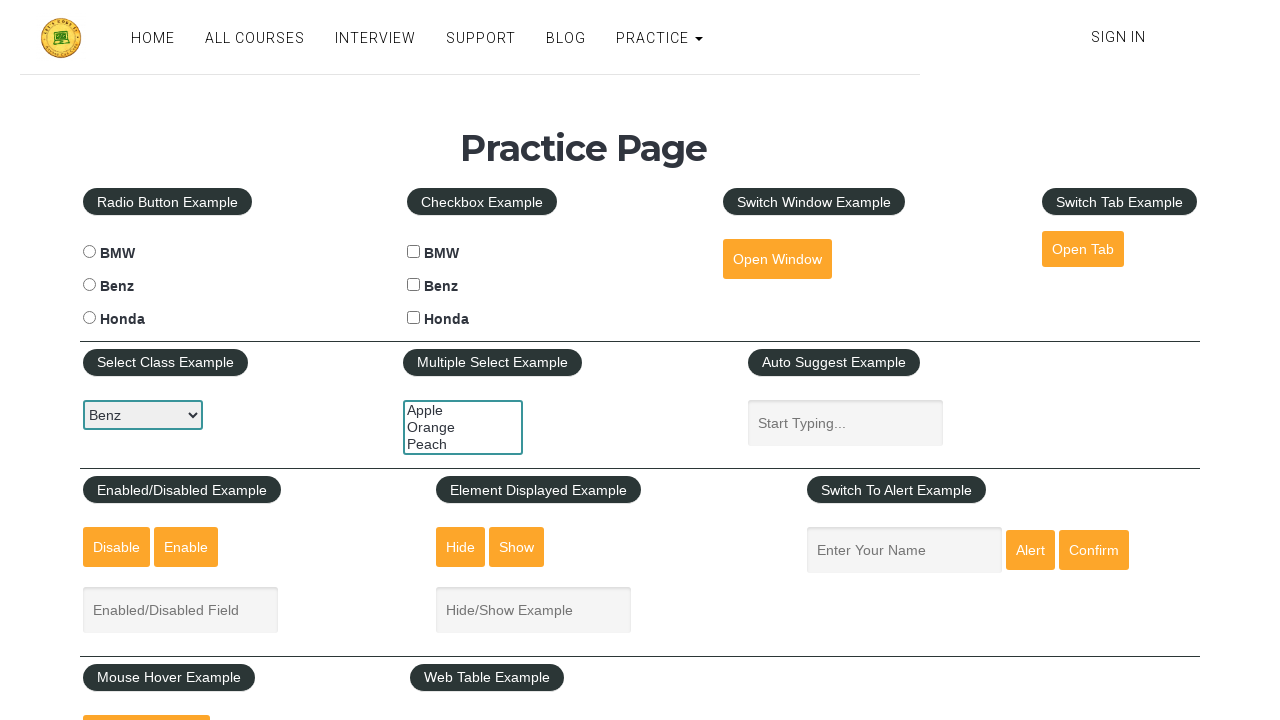

Selected car option by visible text: Honda on #carselect
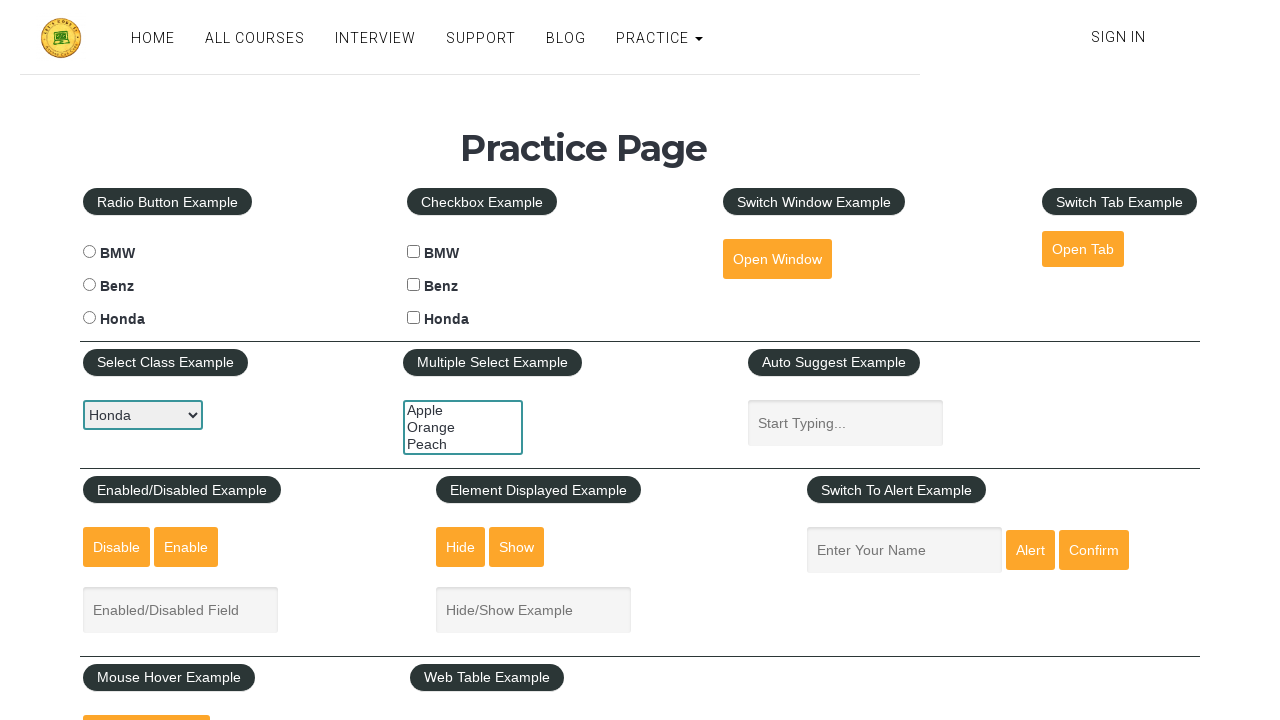

Selected car option by value: bmw on #carselect
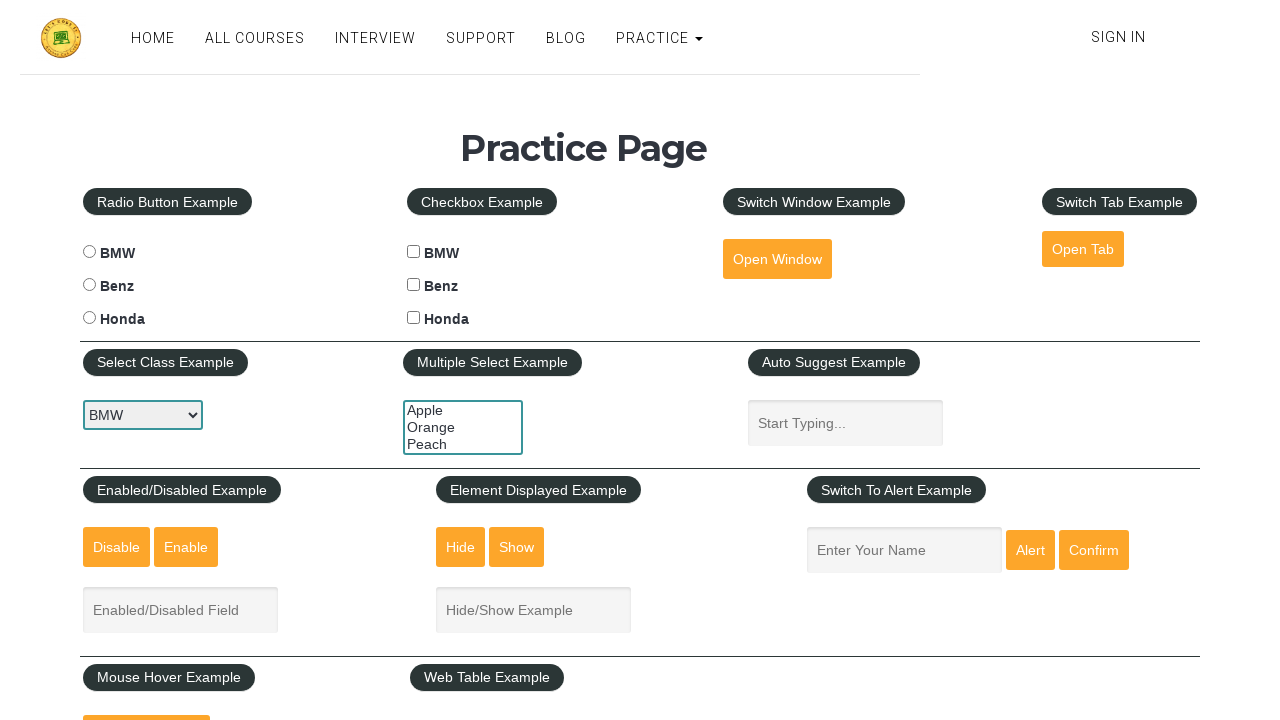

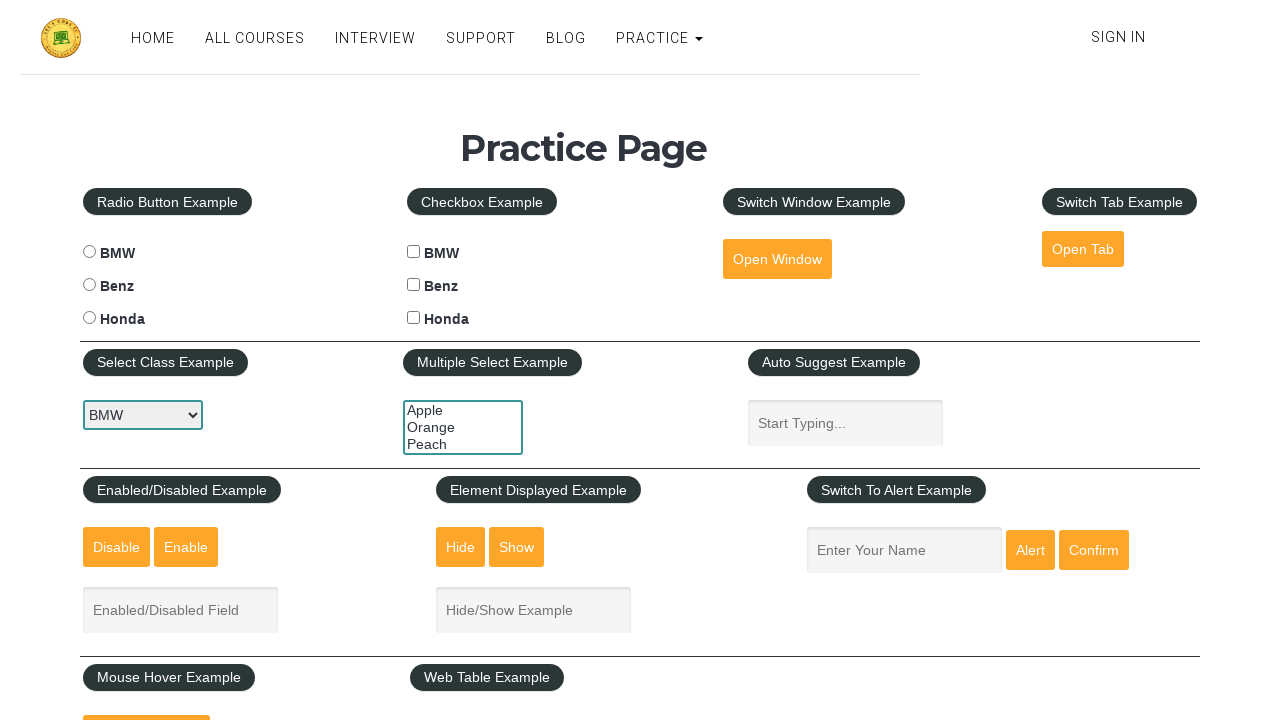